Basic introduction script that navigates to Rahul Shetty Academy website and verifies the page loads by checking the title and URL are accessible.

Starting URL: https://rahulshettyacademy.com

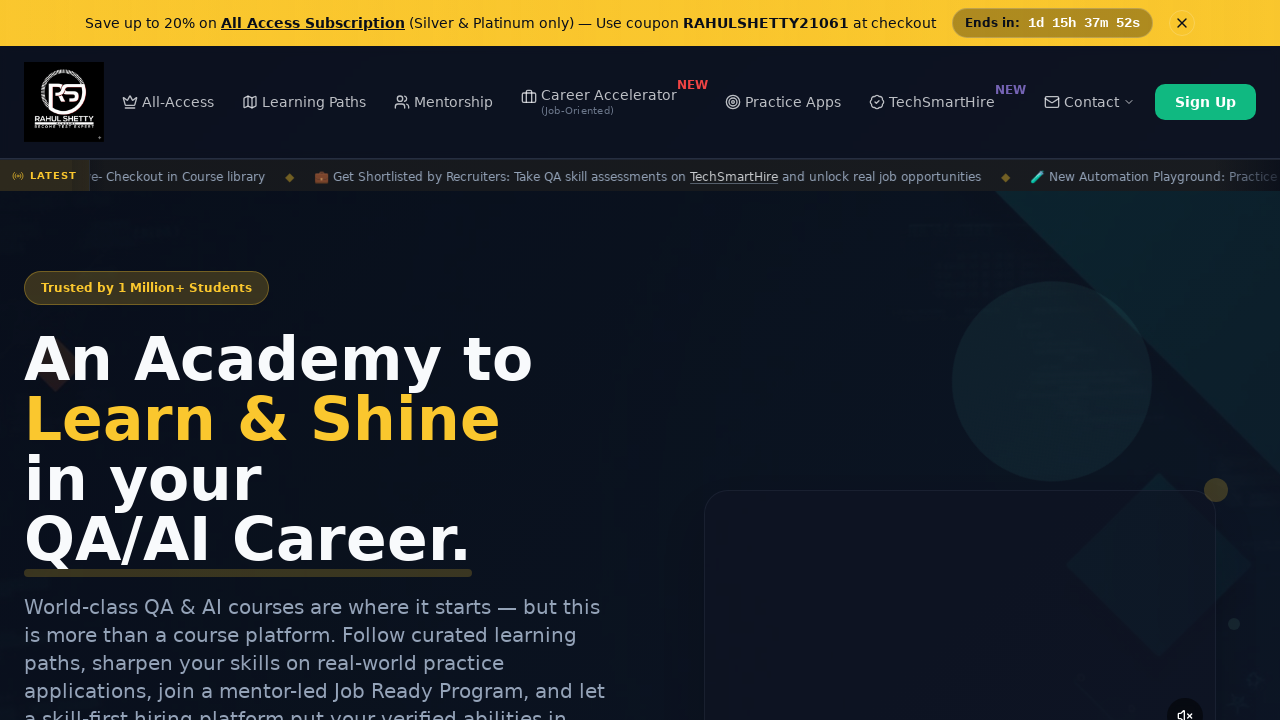

Waited for page to reach domcontentloaded state
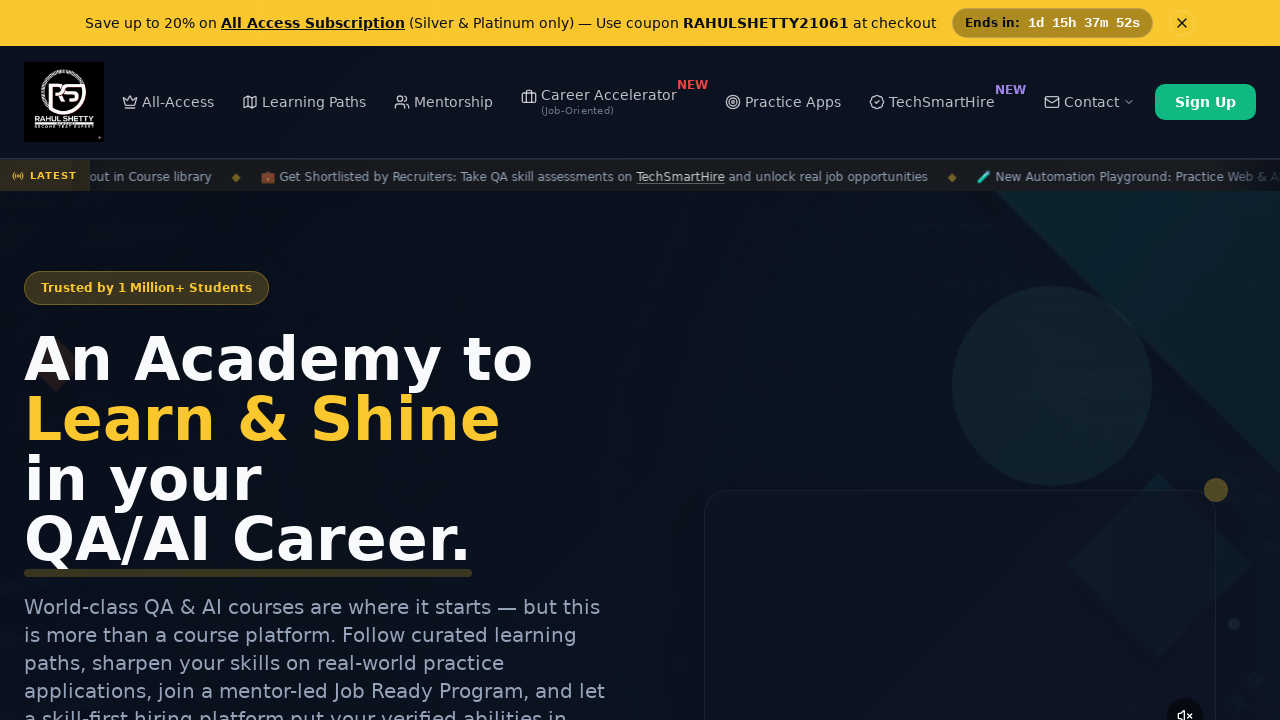

Retrieved page title: Rahul Shetty Academy | QA Automation, Playwright, AI Testing & Online Training
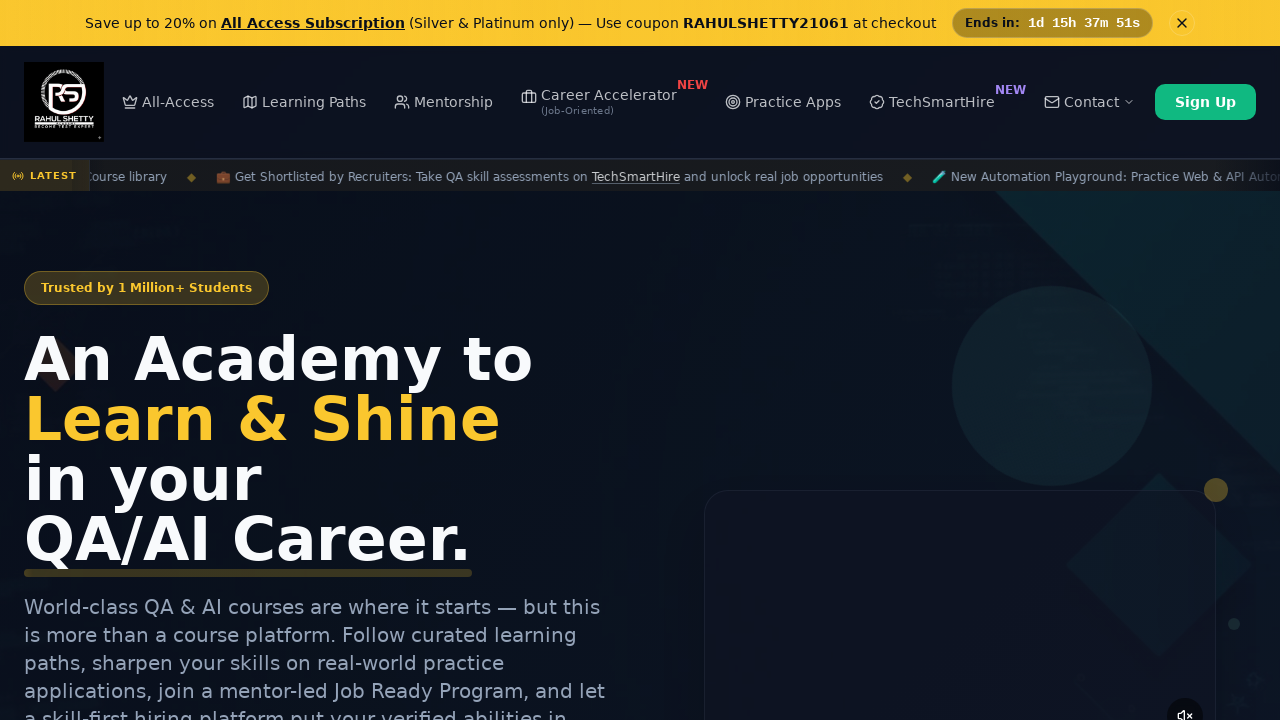

Retrieved current URL: https://rahulshettyacademy.com/
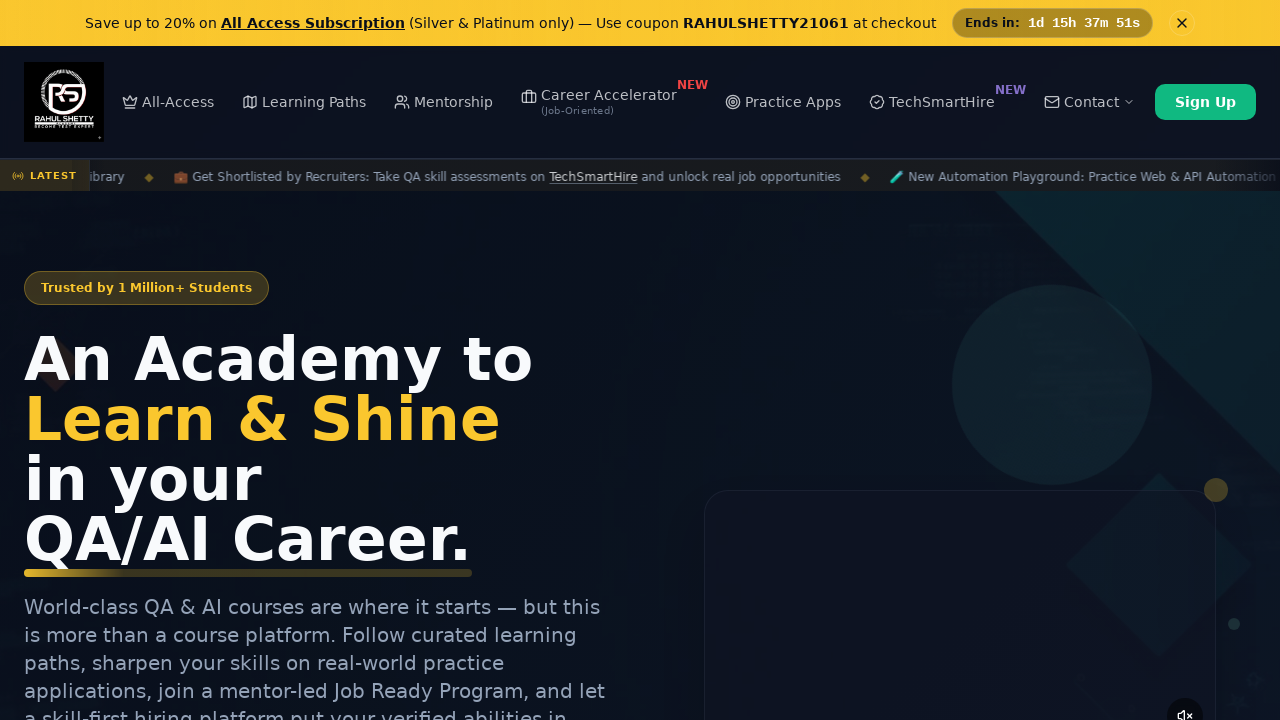

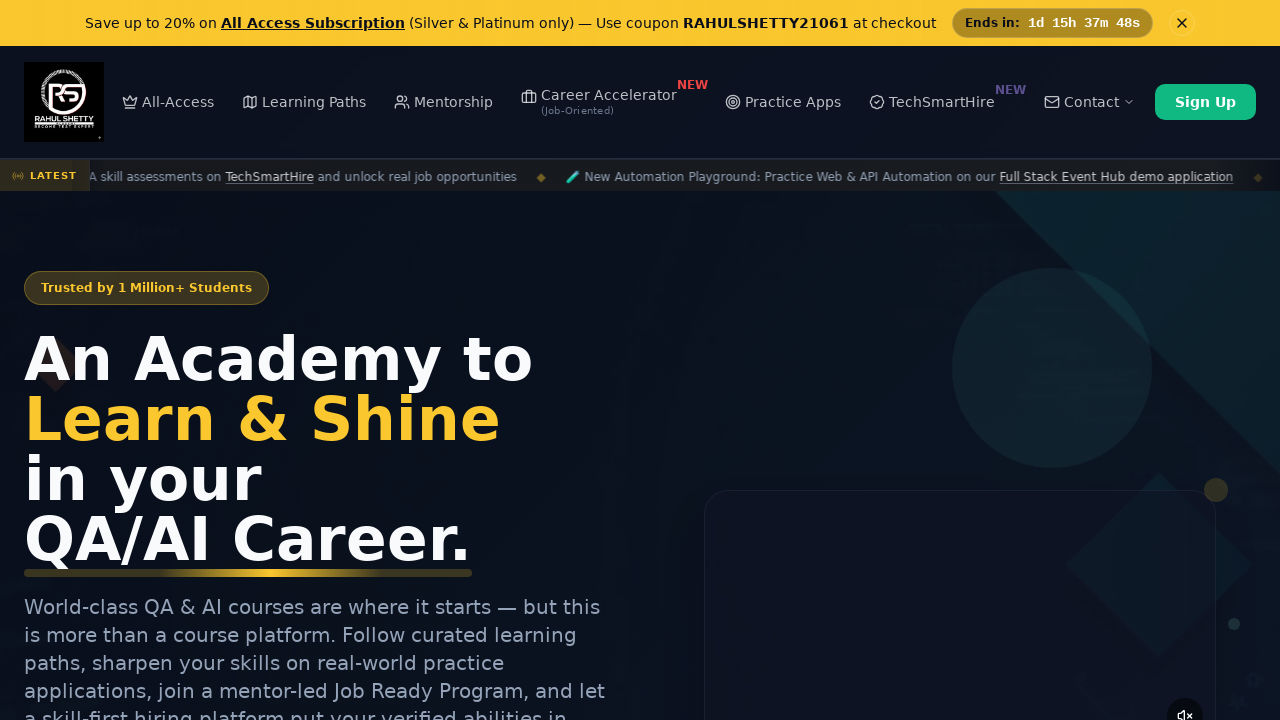